Tests product presence on Demoblaze e-commerce site by navigating through Phones, Laptops, and Monitors categories and verifying specific products are displayed in each category.

Starting URL: https://www.demoblaze.com/

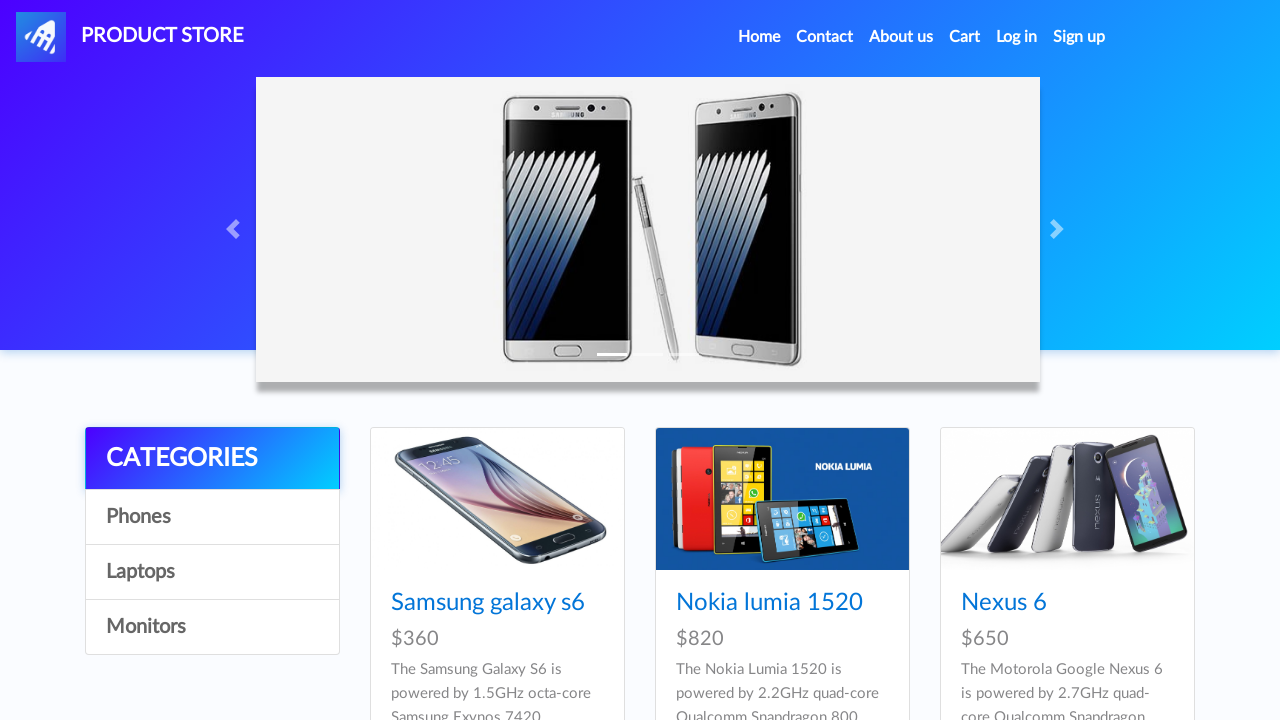

Clicked on Phones category at (212, 517) on a:has-text('Phones')
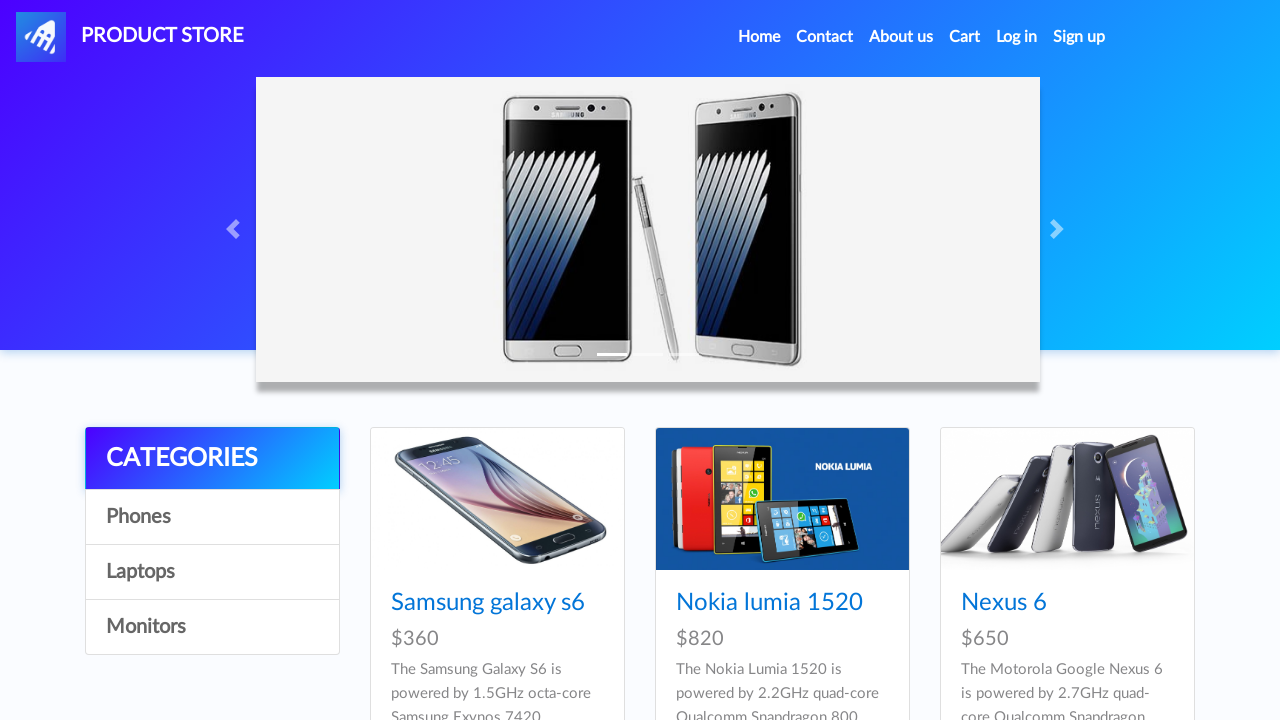

Waited for Phones category products to load
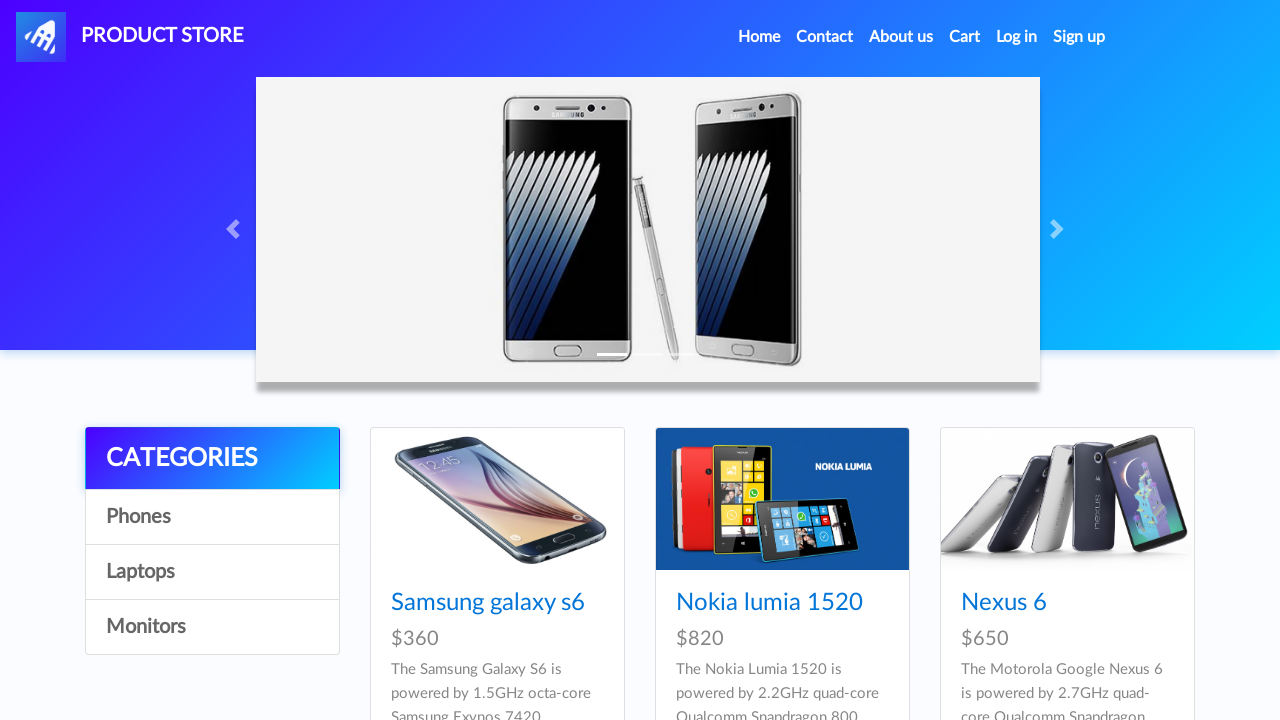

Product 'Samsung galaxy s6' is visible in Phones category
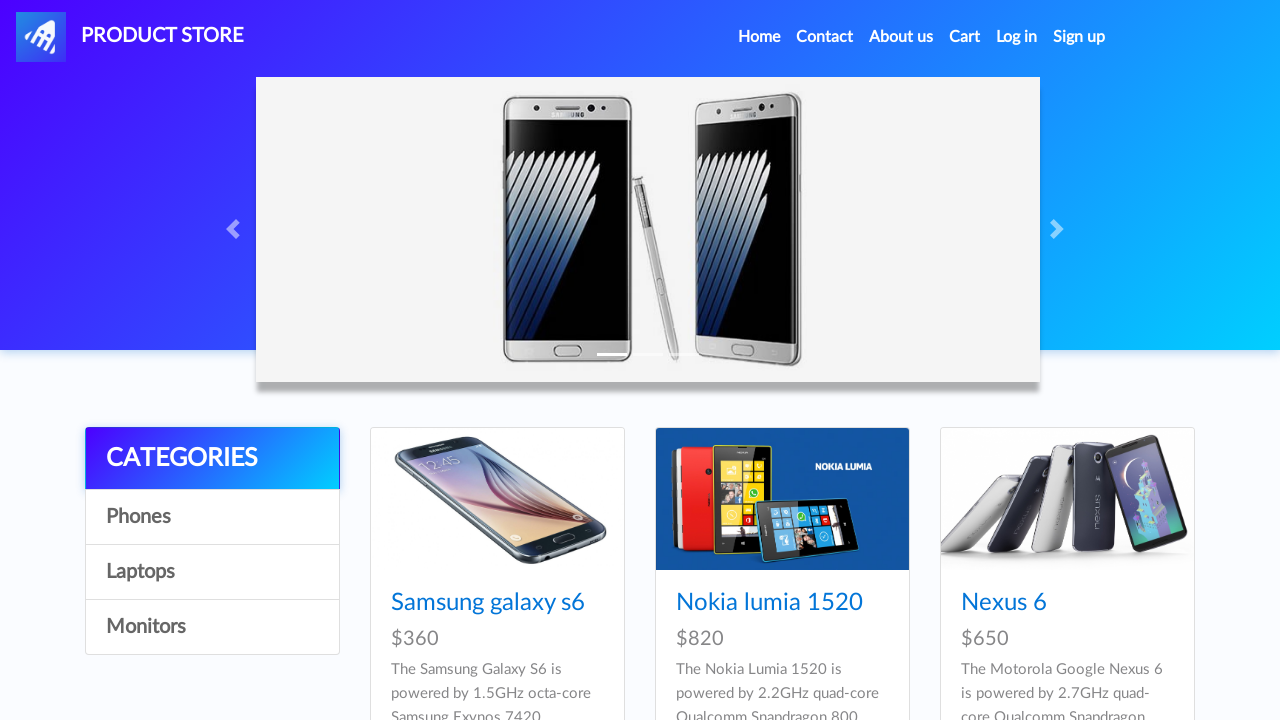

Verified product 'Samsung galaxy s6' text content matches
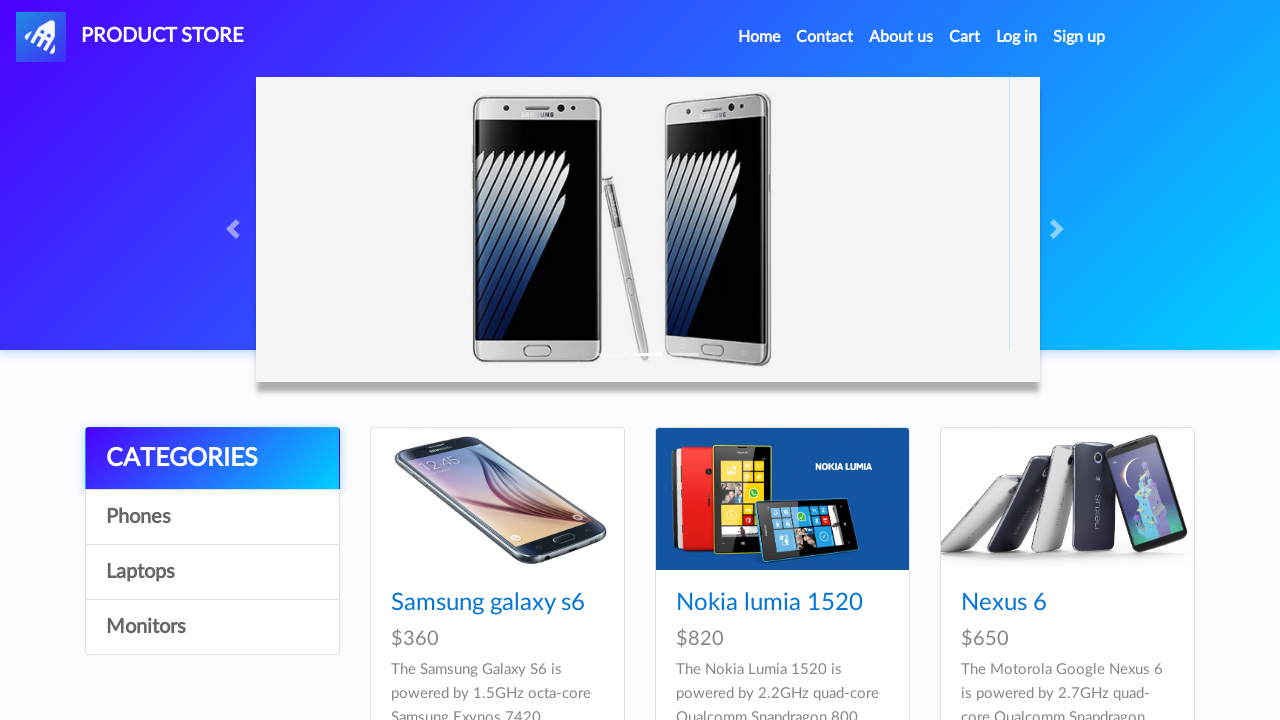

Product 'Nokia lumia 1520' is visible in Phones category
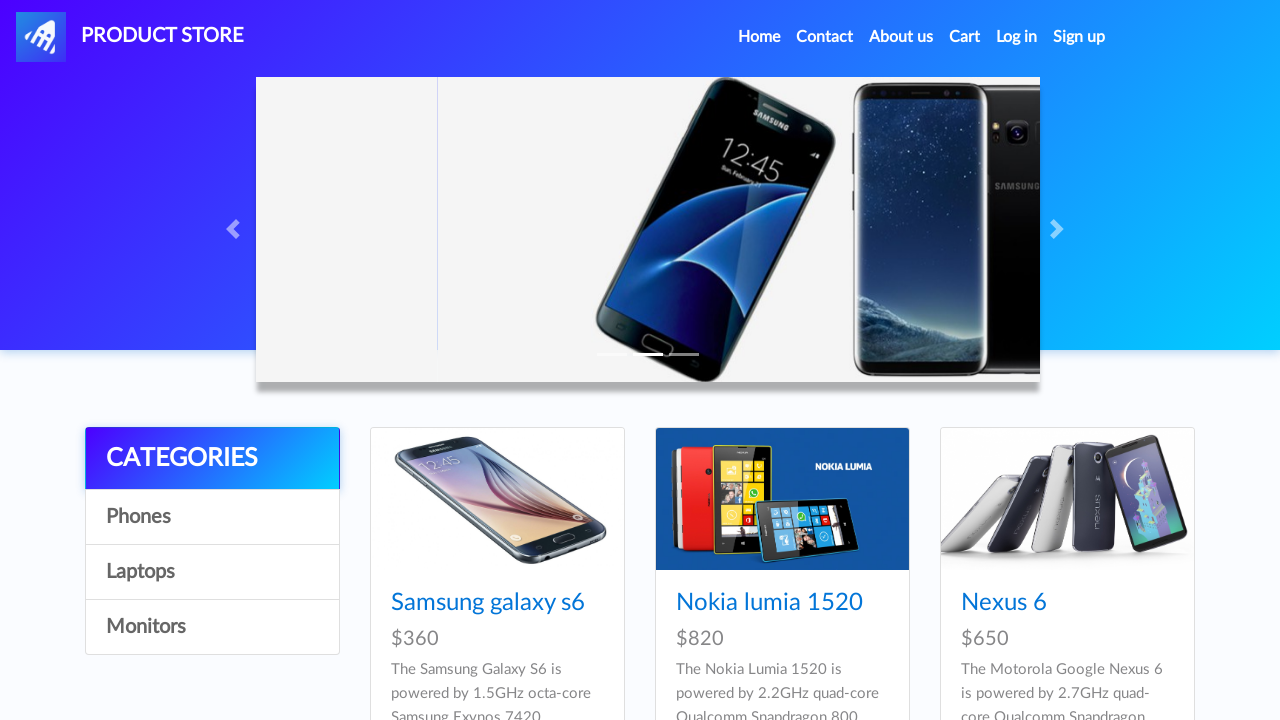

Verified product 'Nokia lumia 1520' text content matches
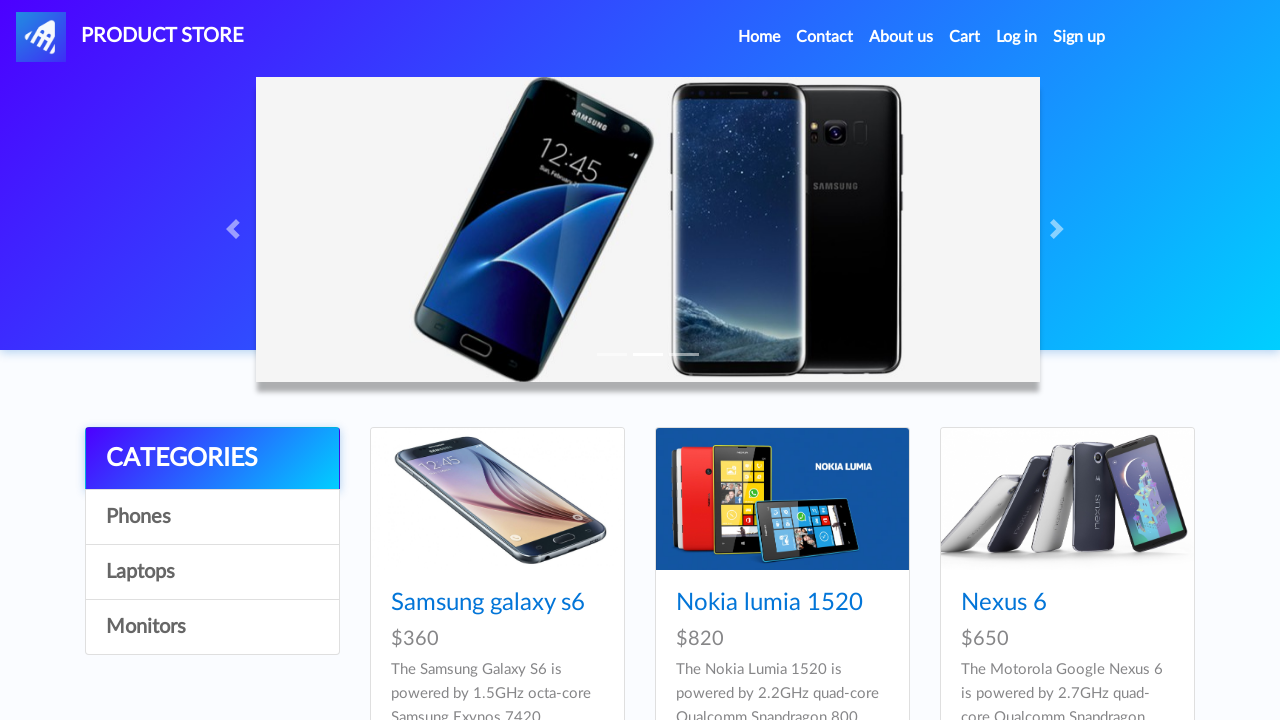

Clicked on Laptops category at (212, 572) on a:has-text('Laptops')
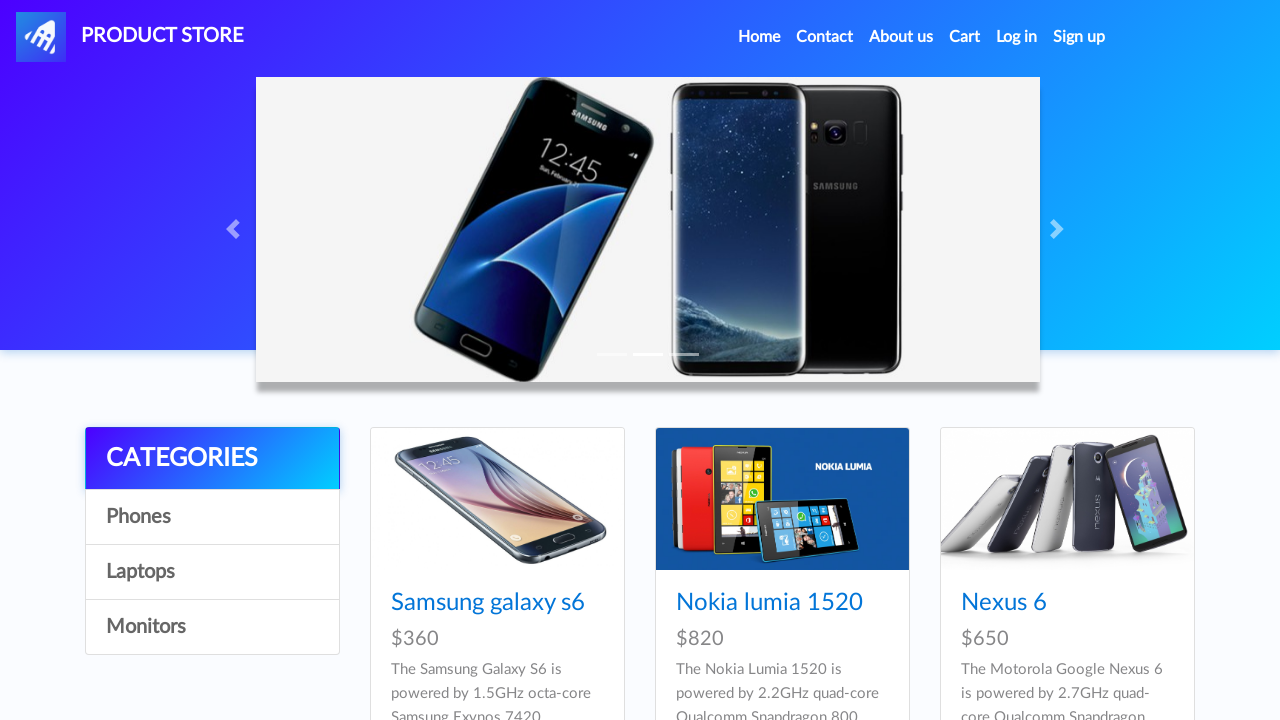

Waited for Laptops category products to load
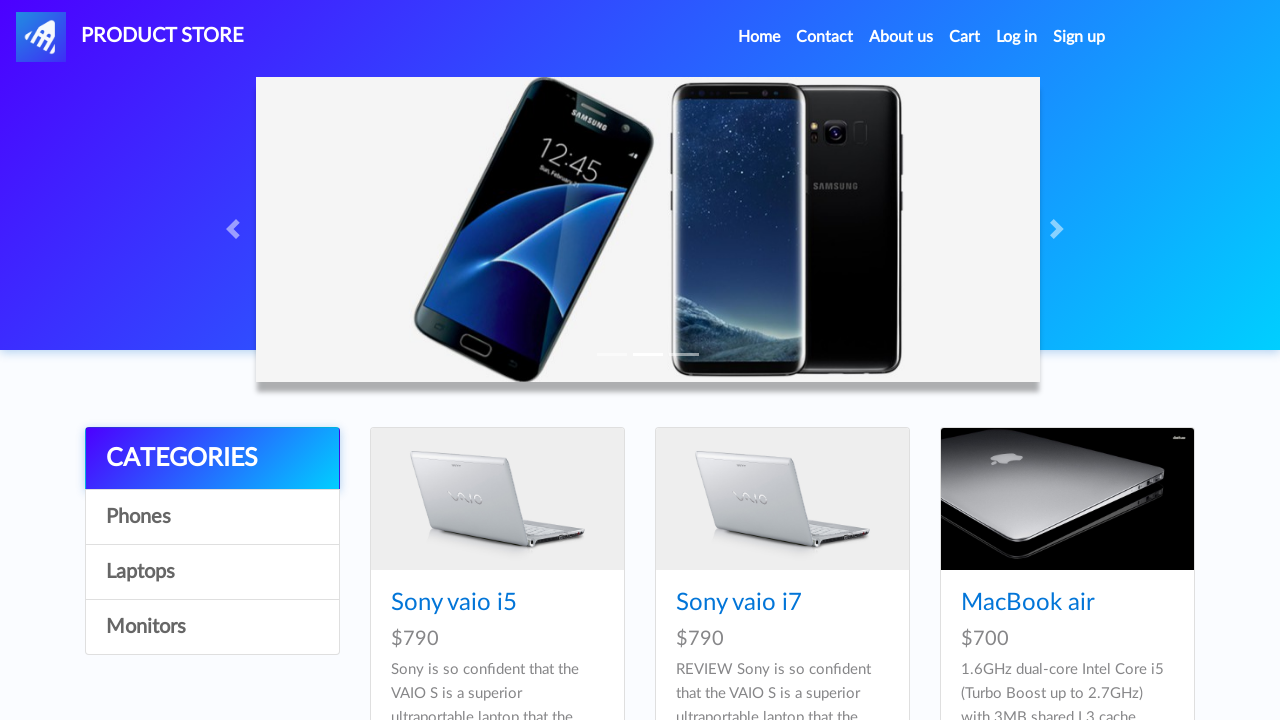

Product 'Sony vaio i5' is visible in Laptops category
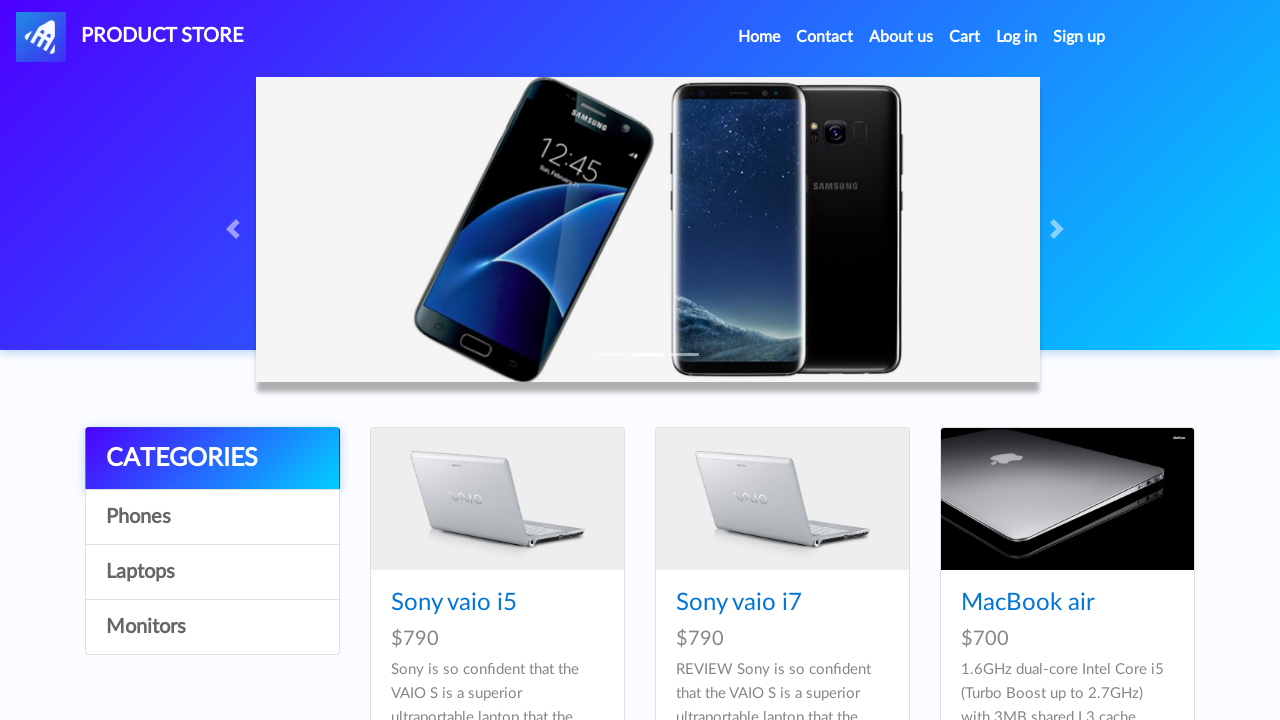

Verified product 'Sony vaio i5' text content matches
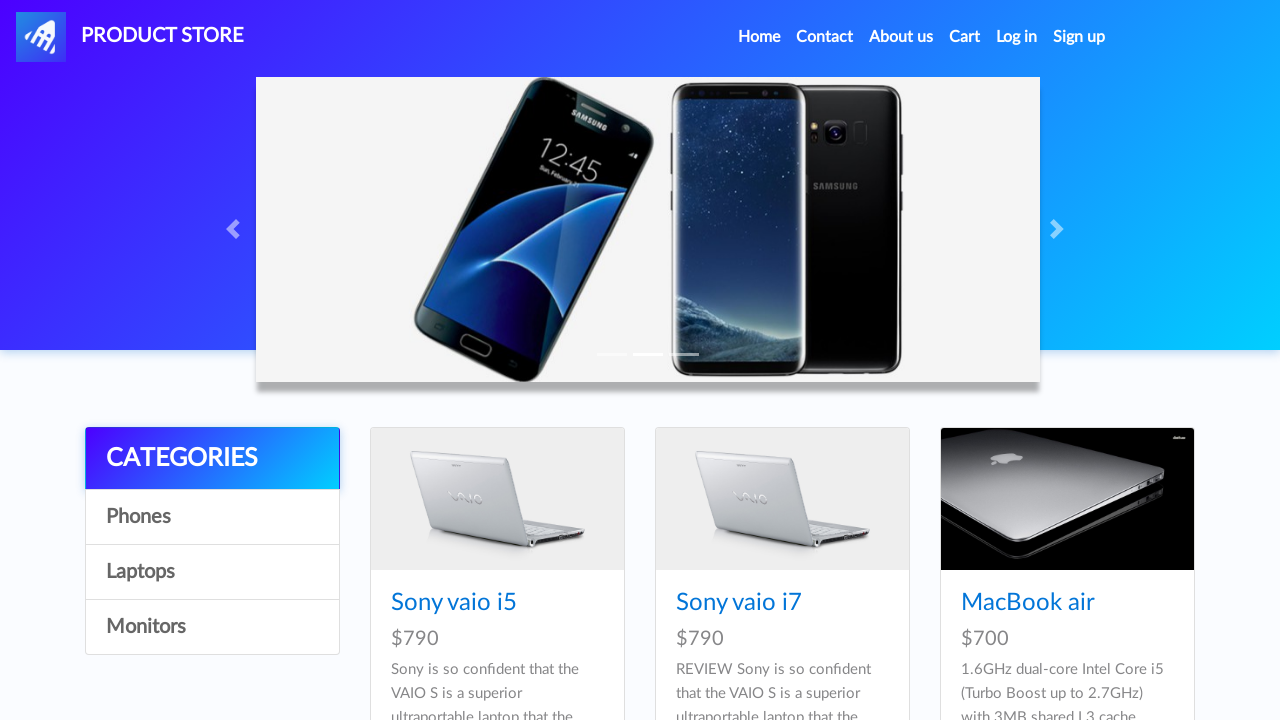

Product 'MacBook air' is visible in Laptops category
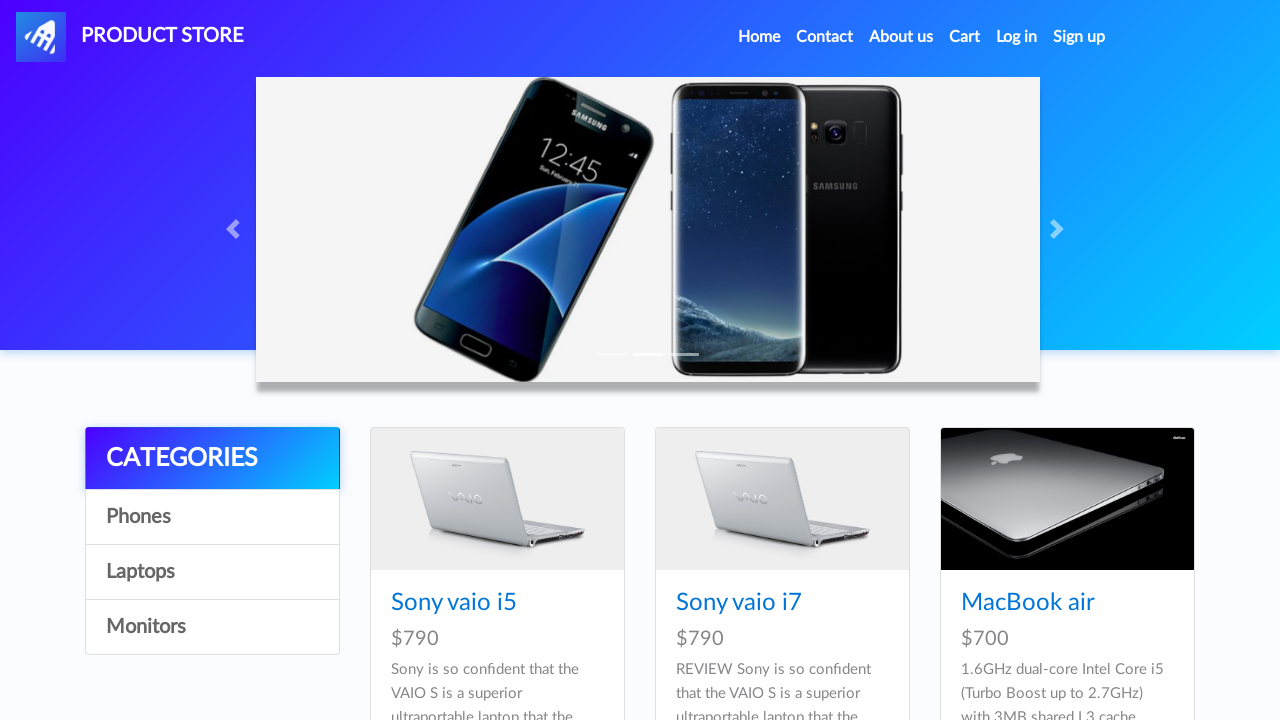

Verified product 'MacBook air' text content matches
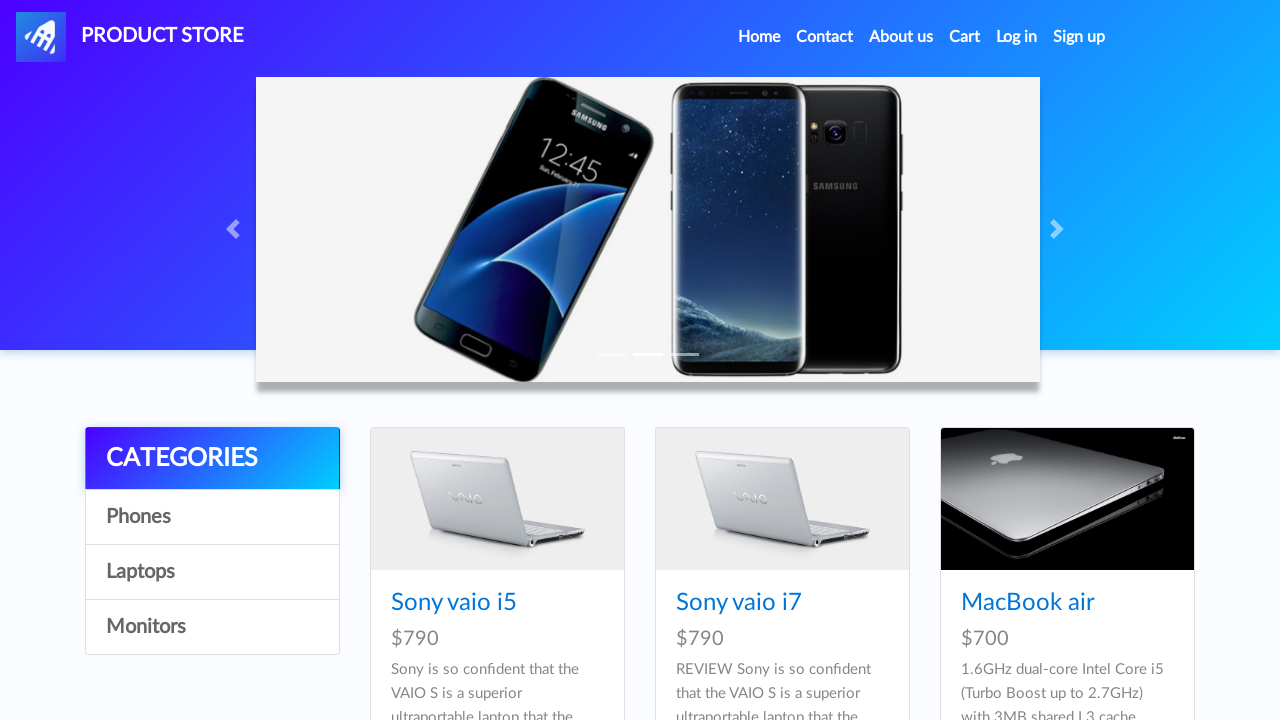

Clicked on Monitors category at (212, 627) on a:has-text('Monitors')
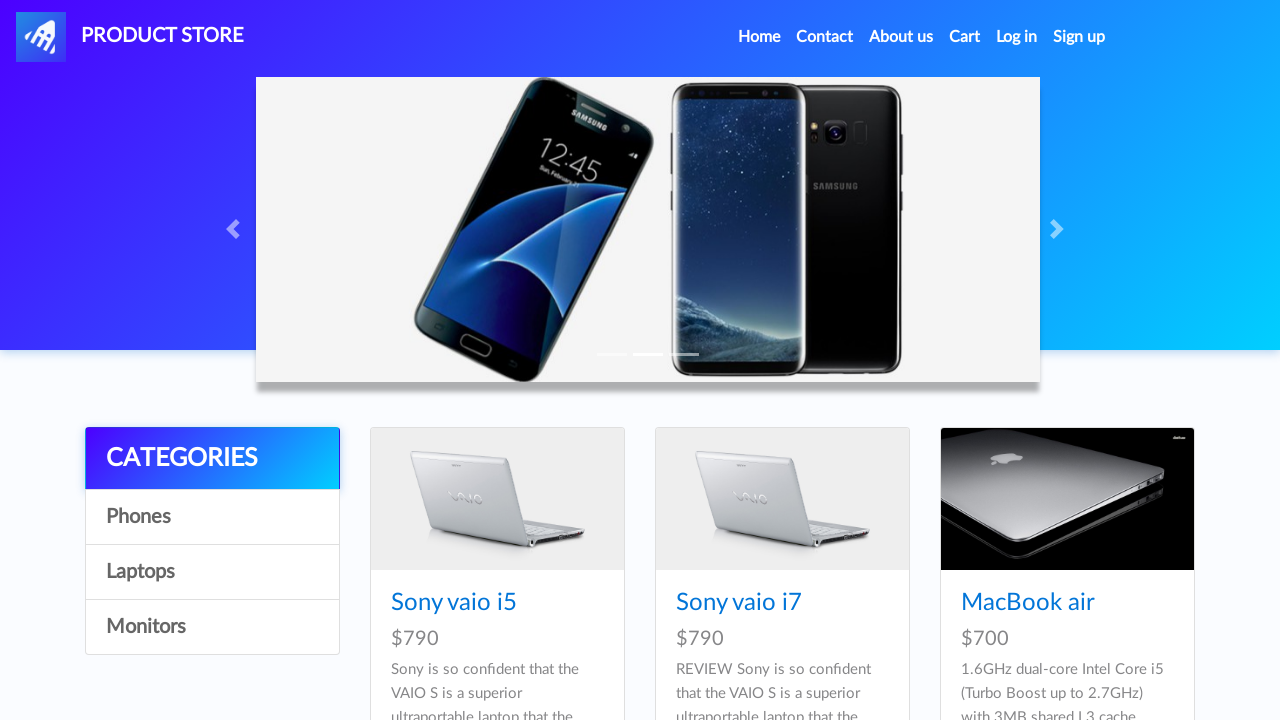

Waited for Monitors category products to load
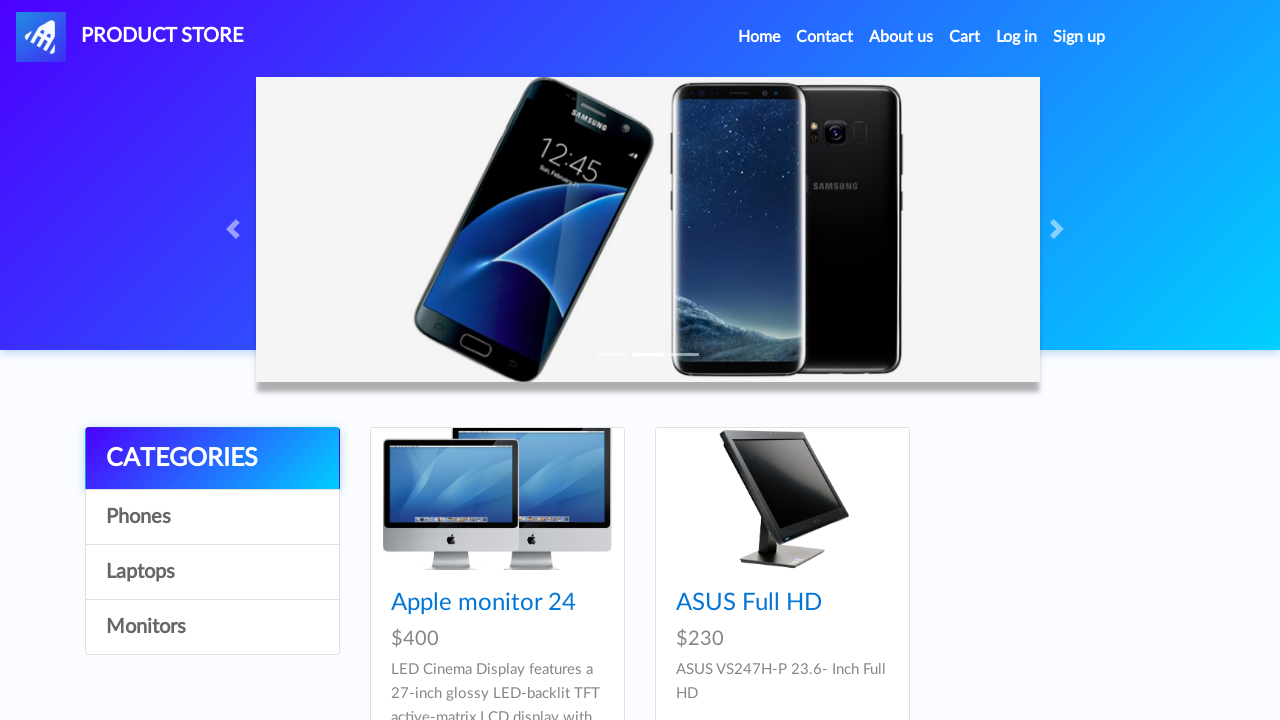

Product 'ASUS Full HD' is visible in Monitors category
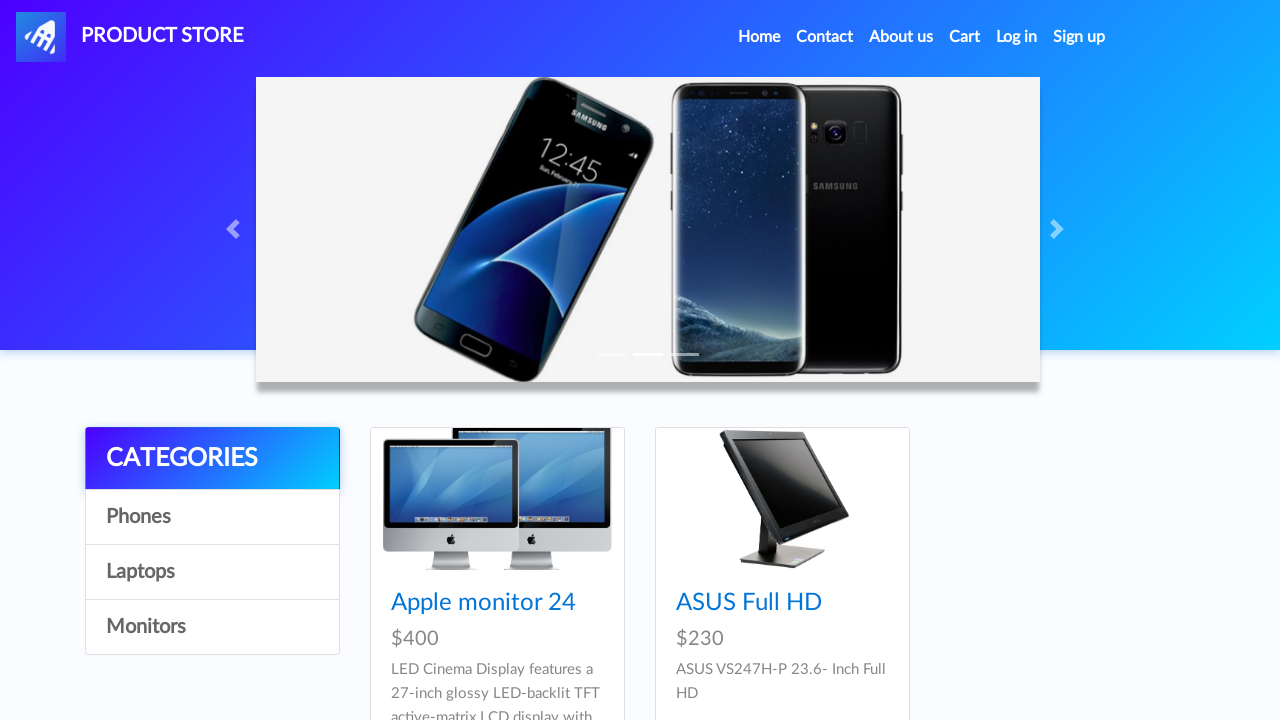

Verified product 'ASUS Full HD' text content matches
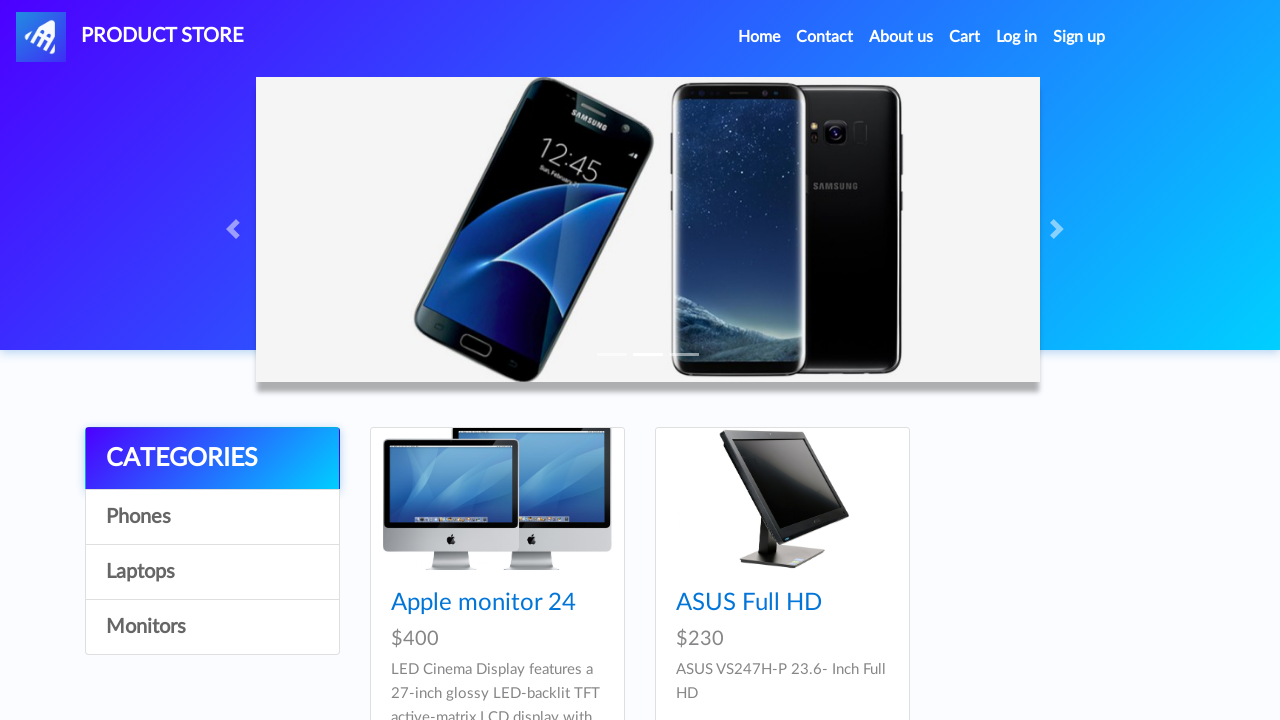

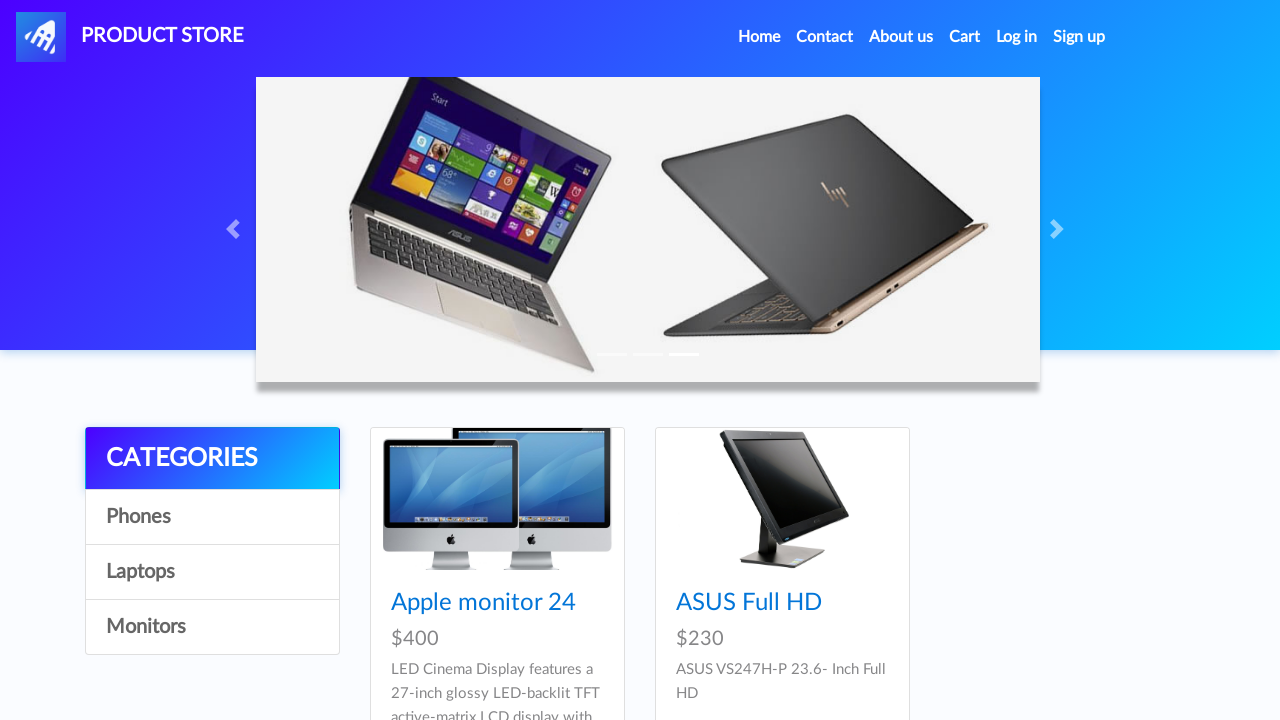